Tests nested iframe functionality by navigating to a page with iframes within iframes, switching to the nested iframe, and filling a text input field

Starting URL: https://demo.automationtesting.in/Frames.html

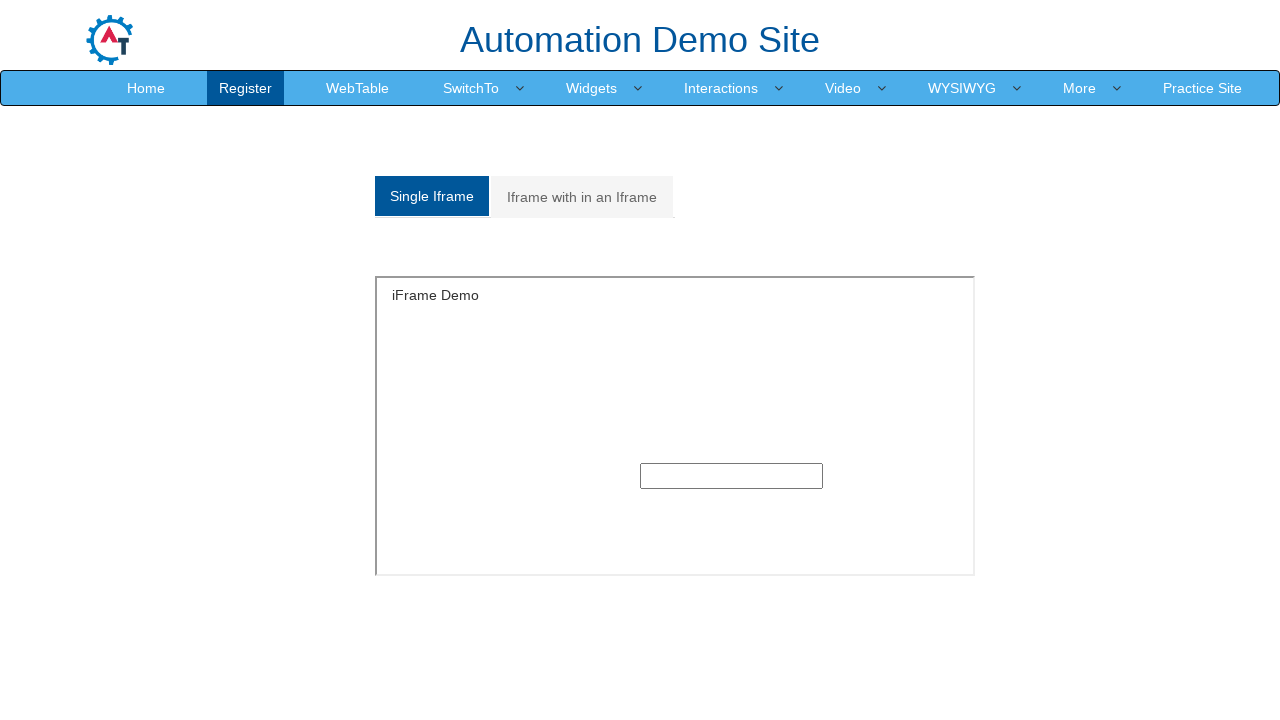

Clicked on 'Iframe with in an Iframe' tab at (582, 197) on xpath=//a[contains(text(),'Iframe with in an Iframe')]
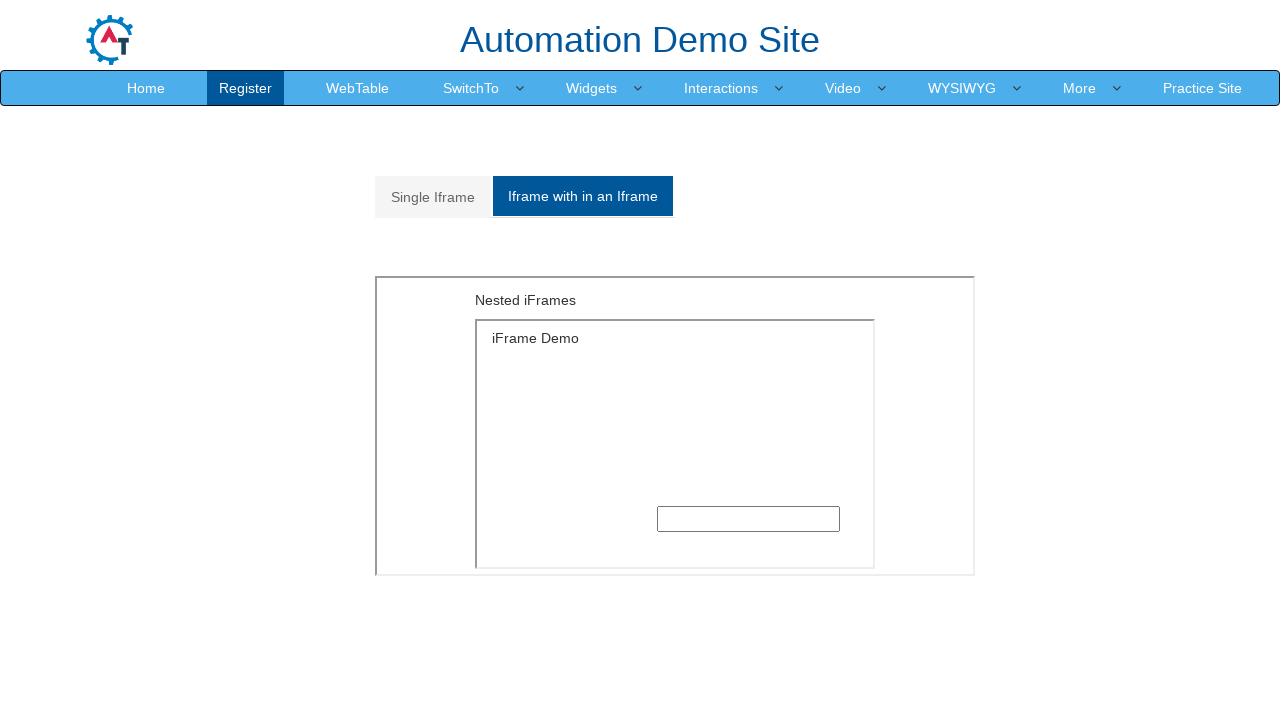

Located parent iframe element
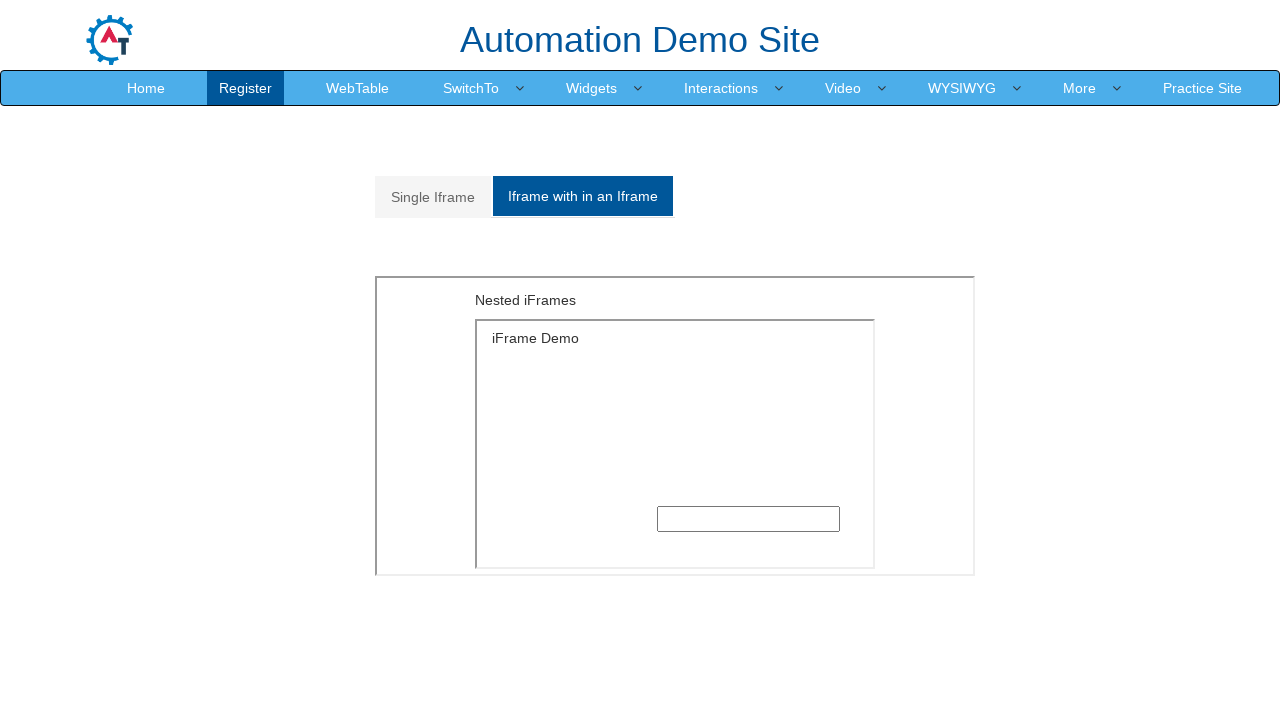

Located child iframe within parent iframe
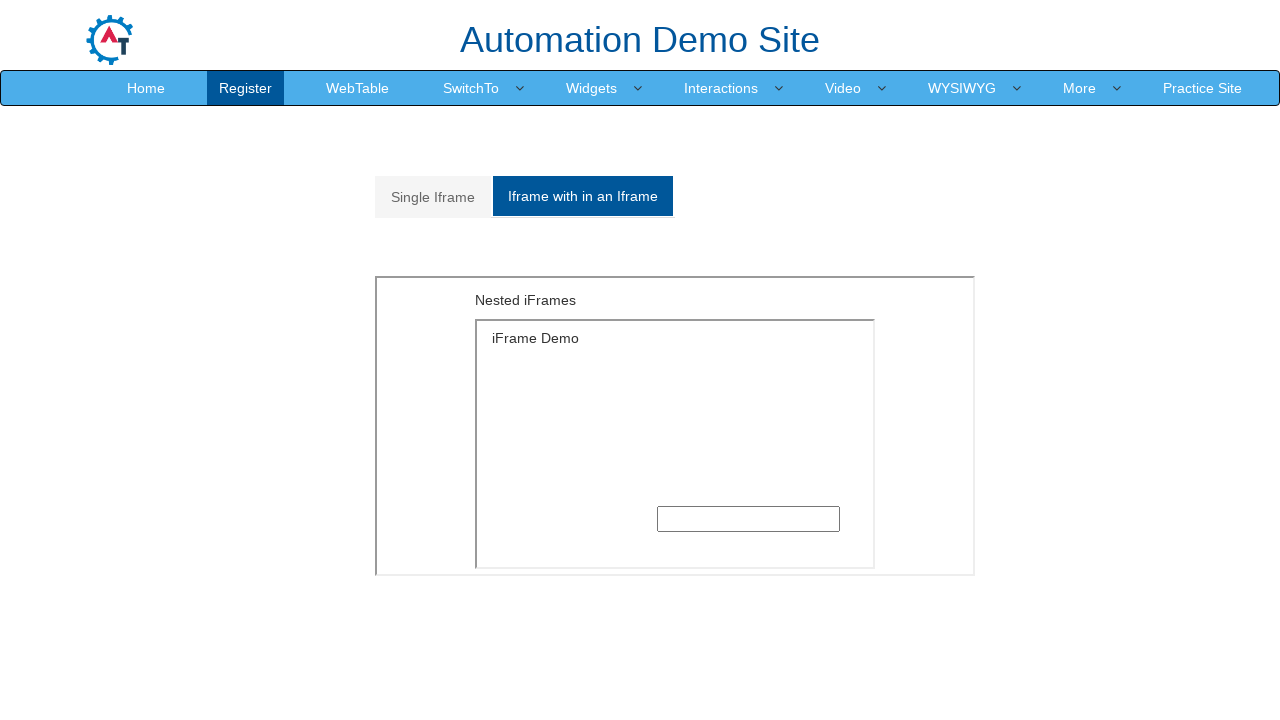

Filled text input field in nested iframe with 'Abrar Ahmed inside frame' on //*[@id="Multiple"]/iframe >> internal:control=enter-frame >> xpath=/html/body/s
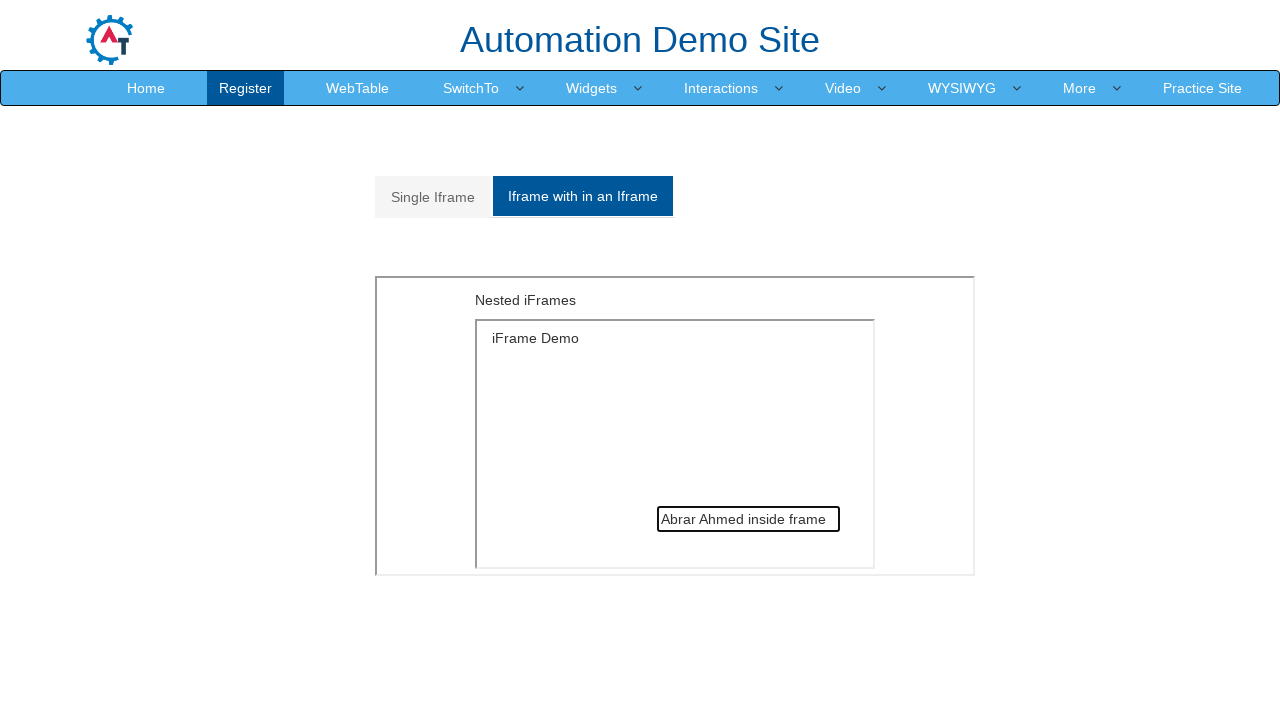

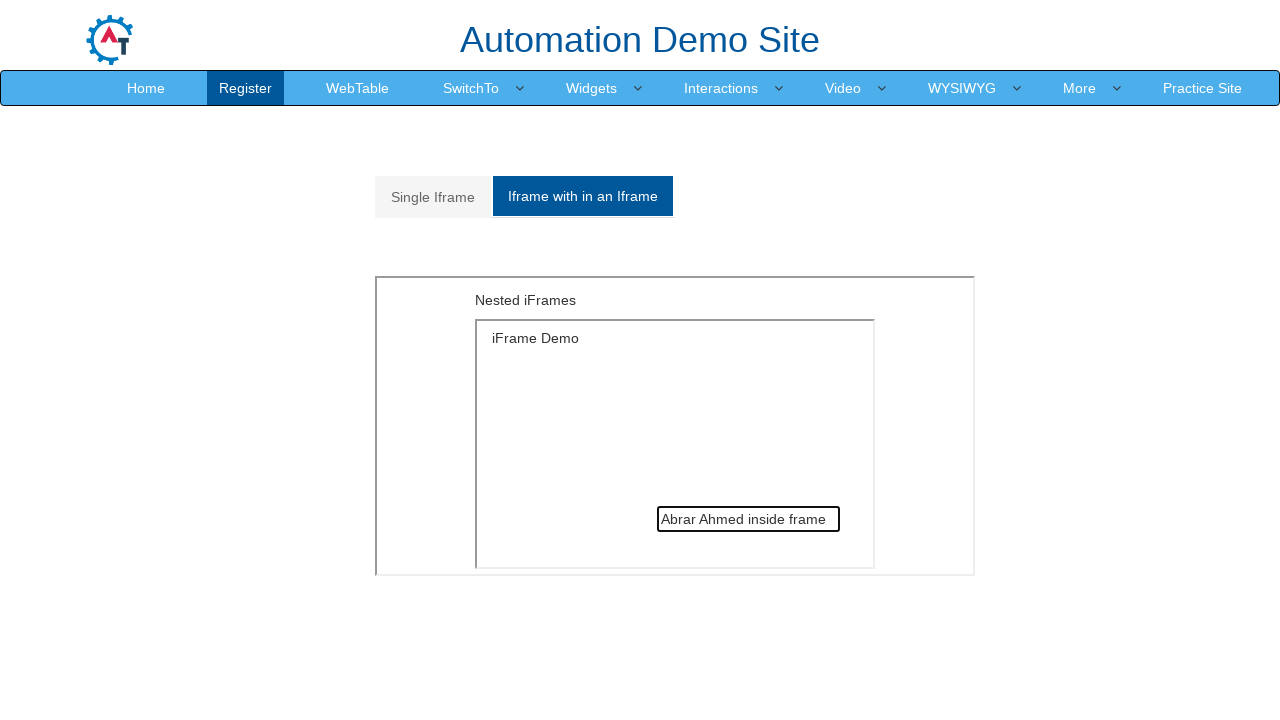